Tests SBS News search functionality by entering a search term, clicking the news tab, and navigating to a news article from the search results.

Starting URL: https://news.sbs.co.kr/news/newsMain.do?plink=GNB&cooper=SBSNEWS

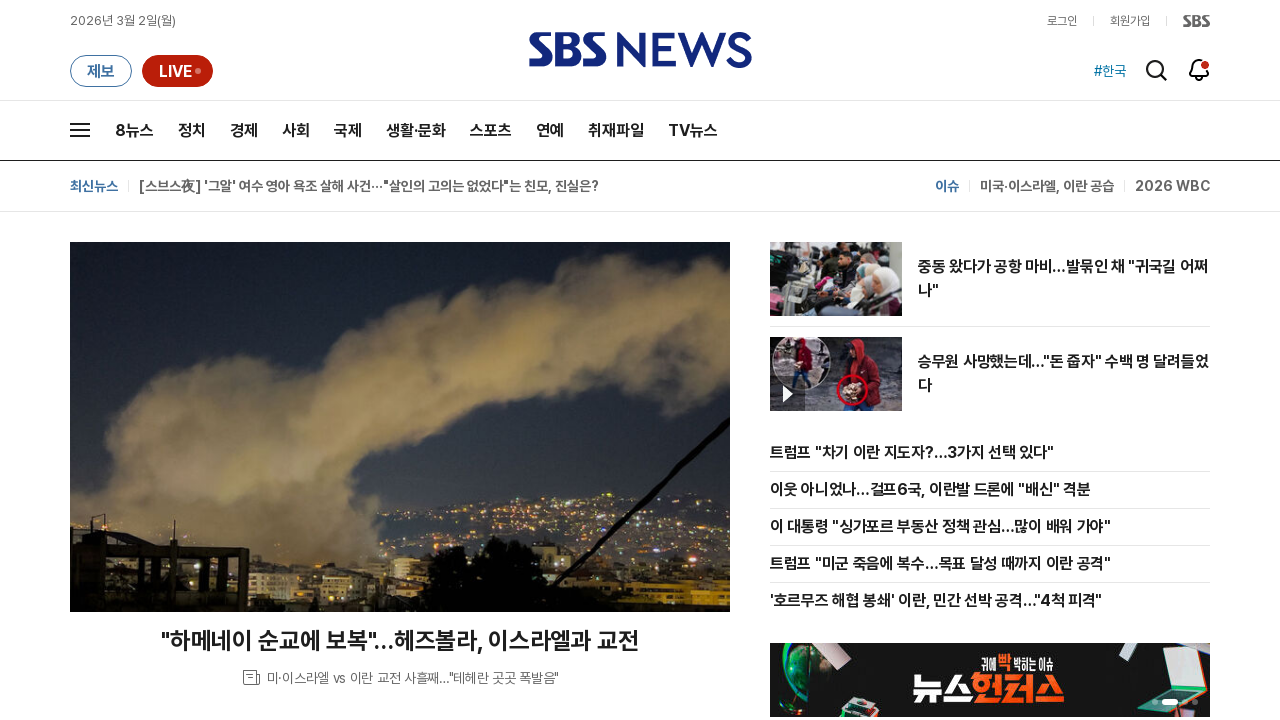

Clicked on search input to activate it at (1156, 70) on #header_search_input
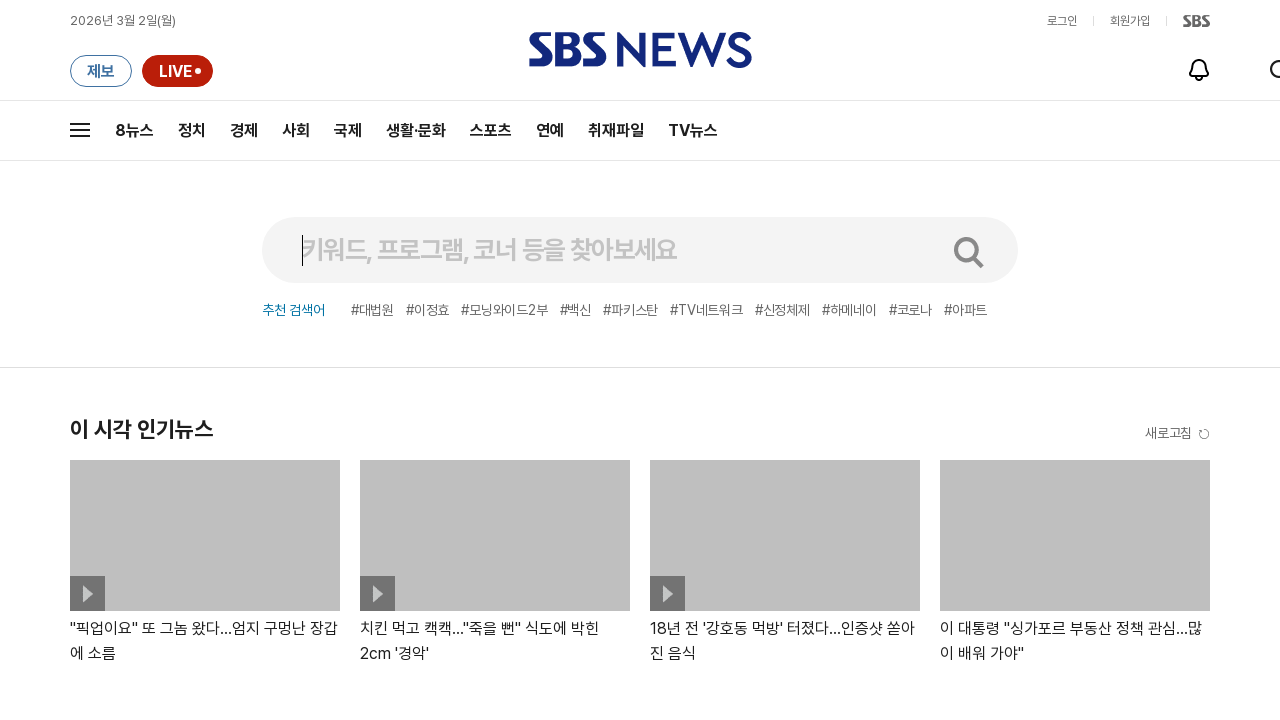

Search bar appeared
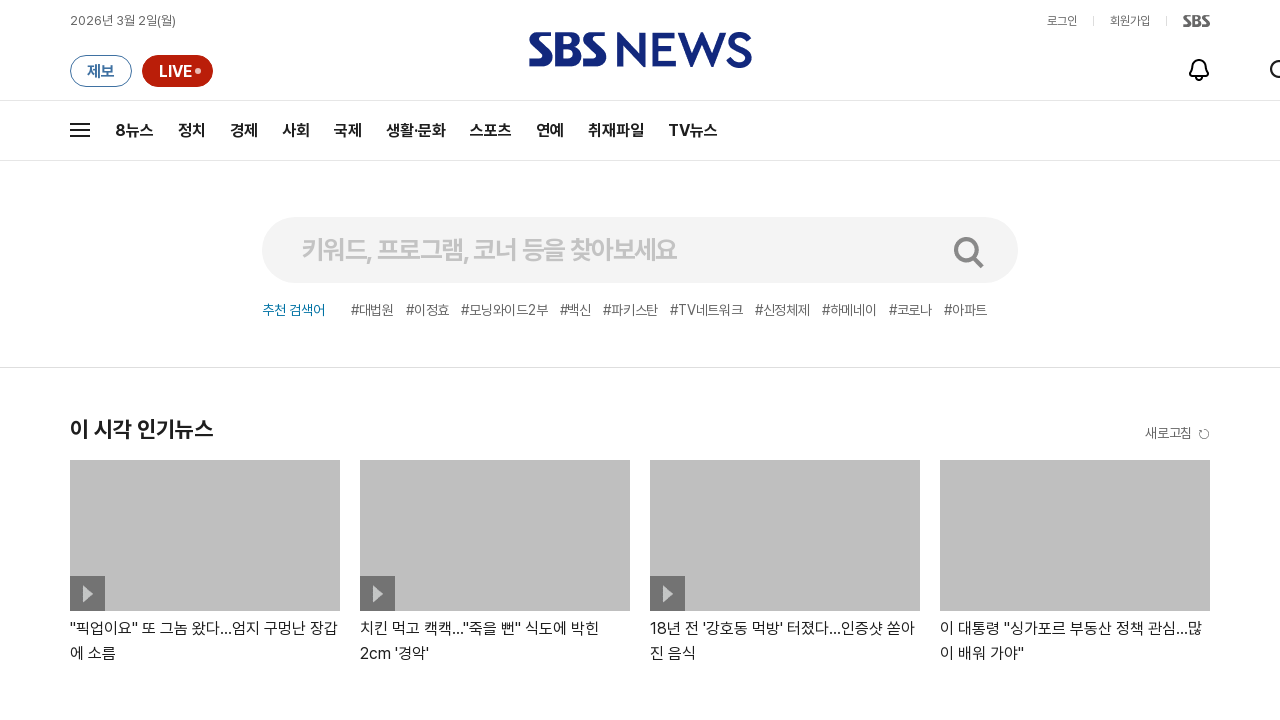

Filled search bar with '인공지능' (artificial intelligence) on #search-bar
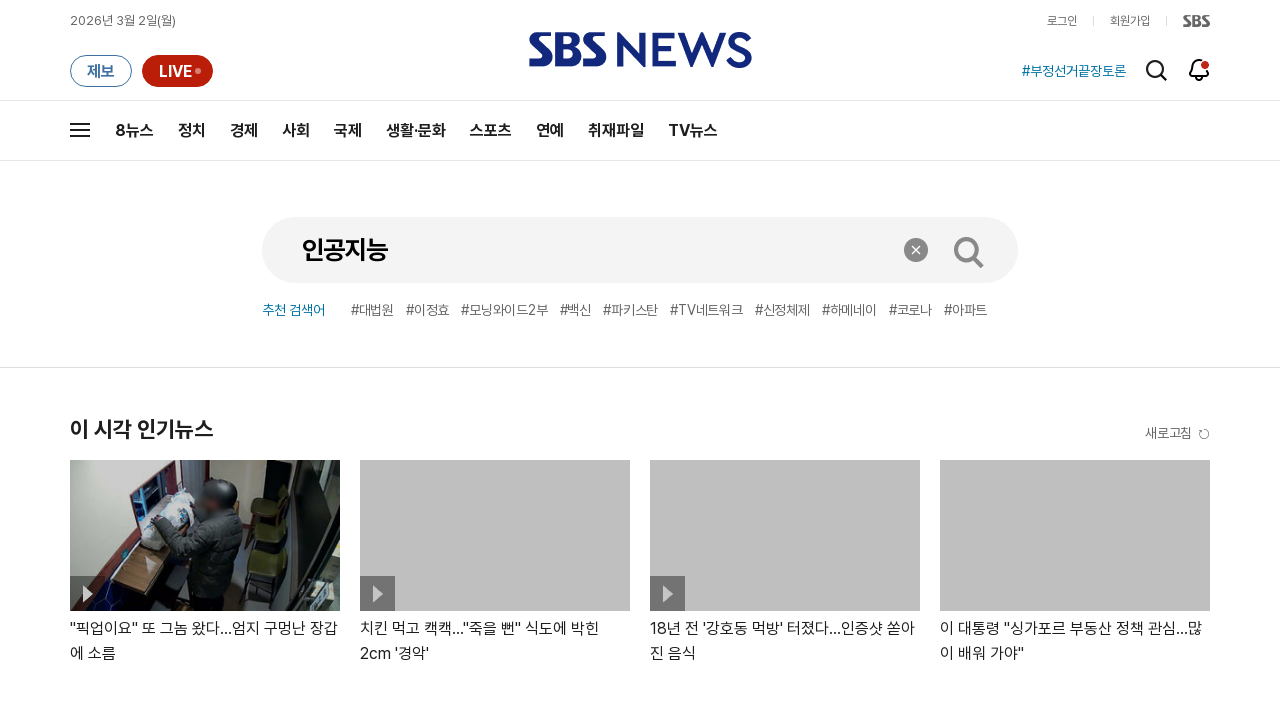

Pressed Enter to submit search query on #search-bar
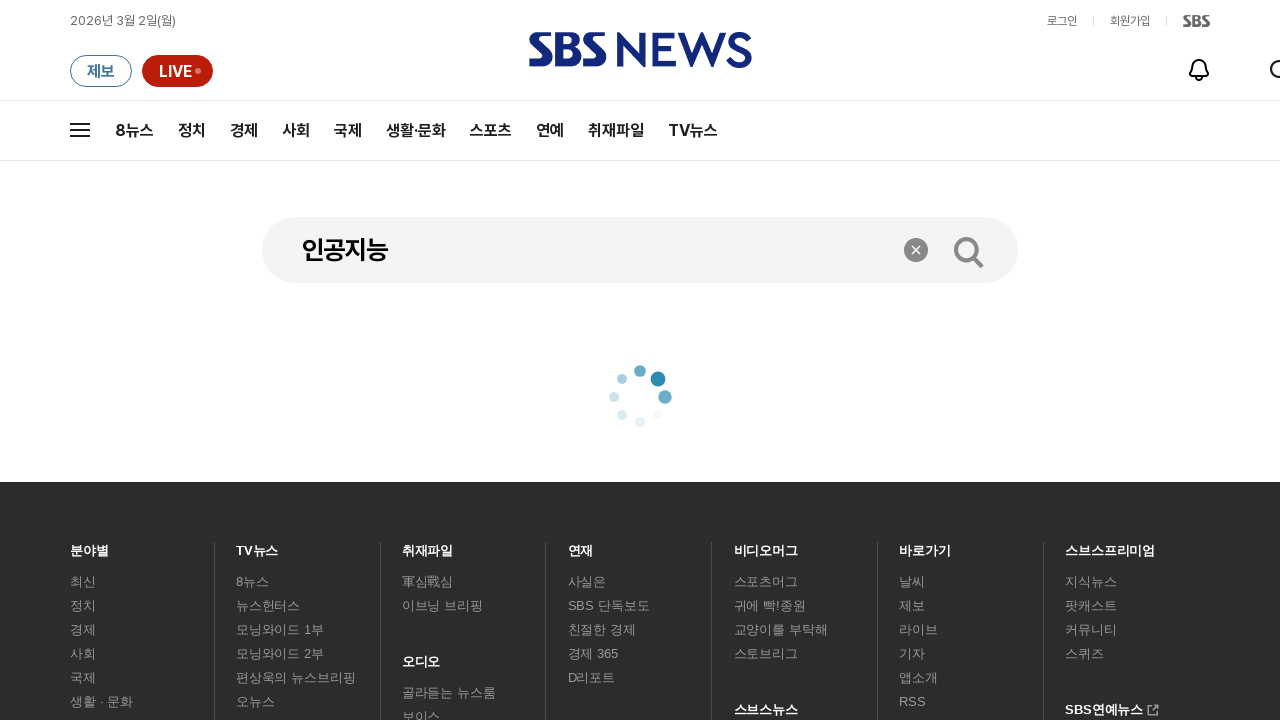

News tab selector became available
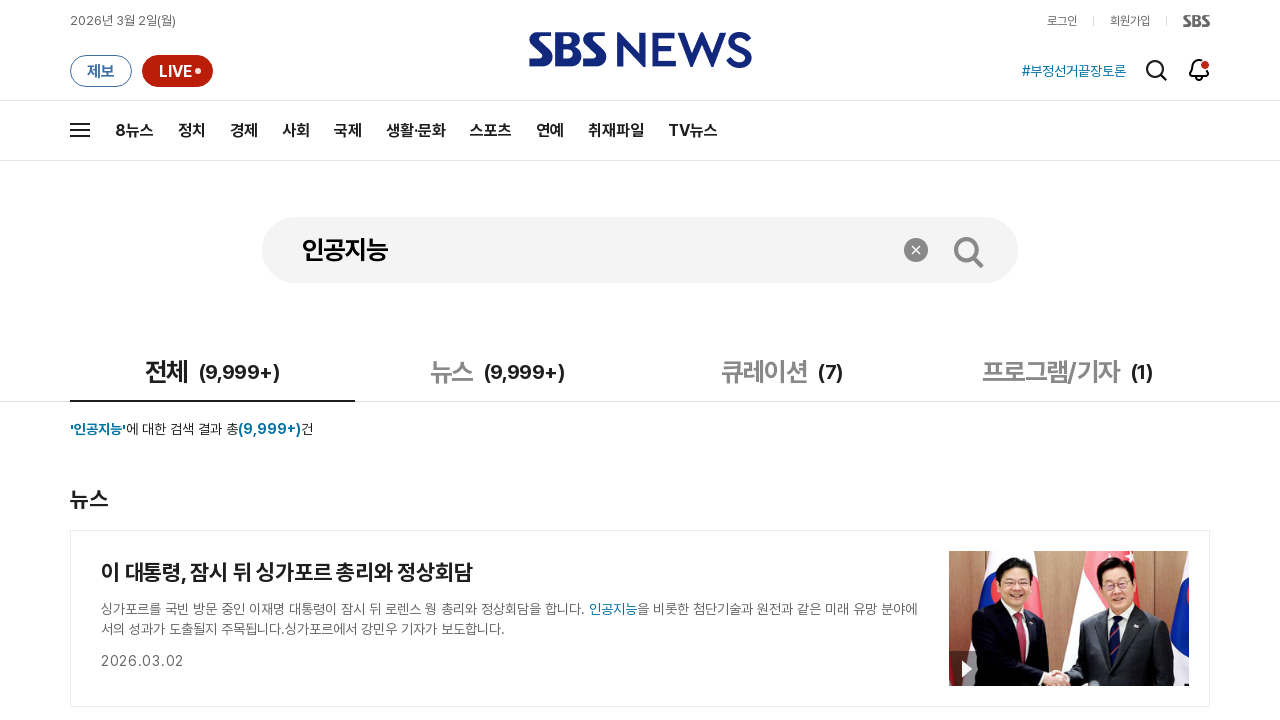

Clicked on the news tab at (498, 370) on #tab ul li:nth-child(2) a
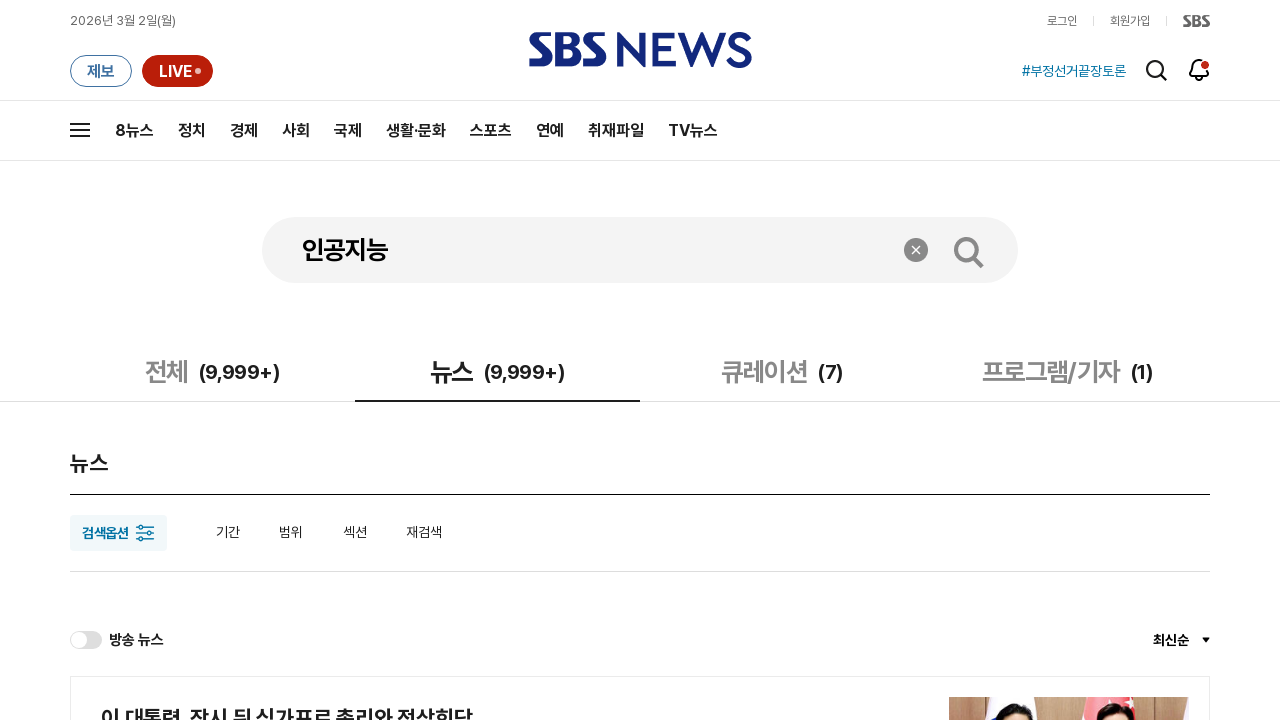

Search results loaded
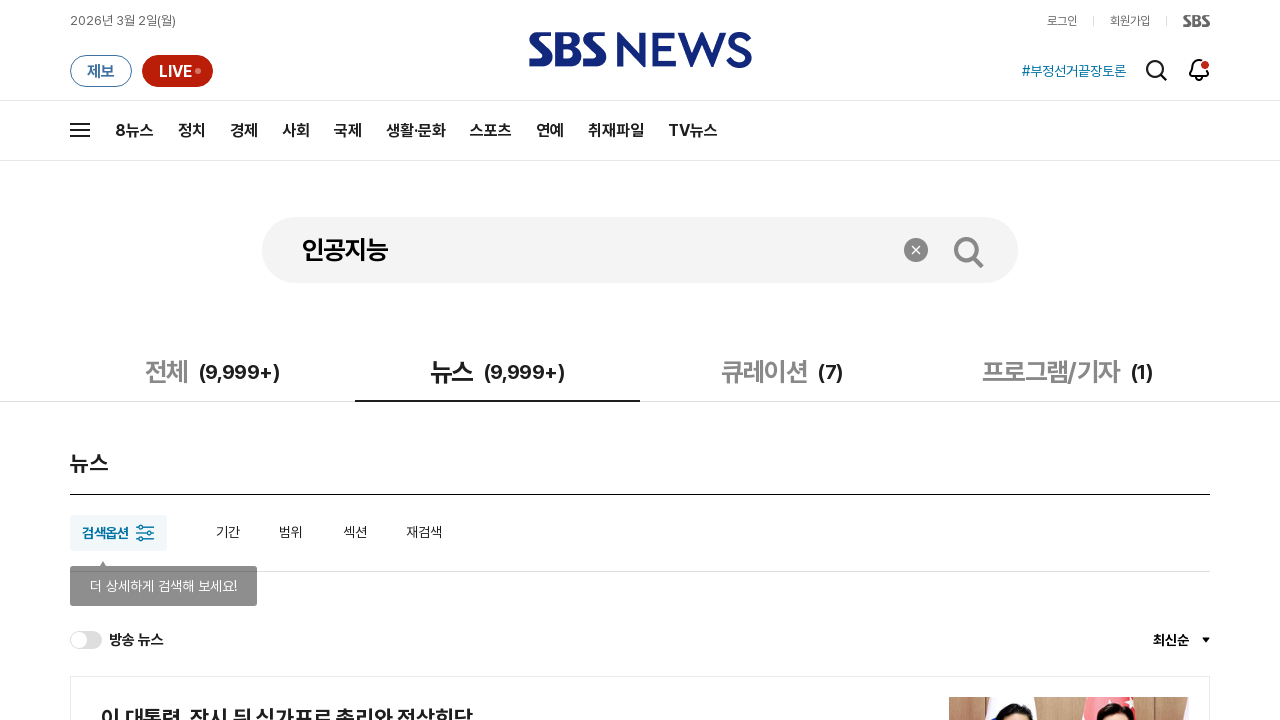

First news article link became available
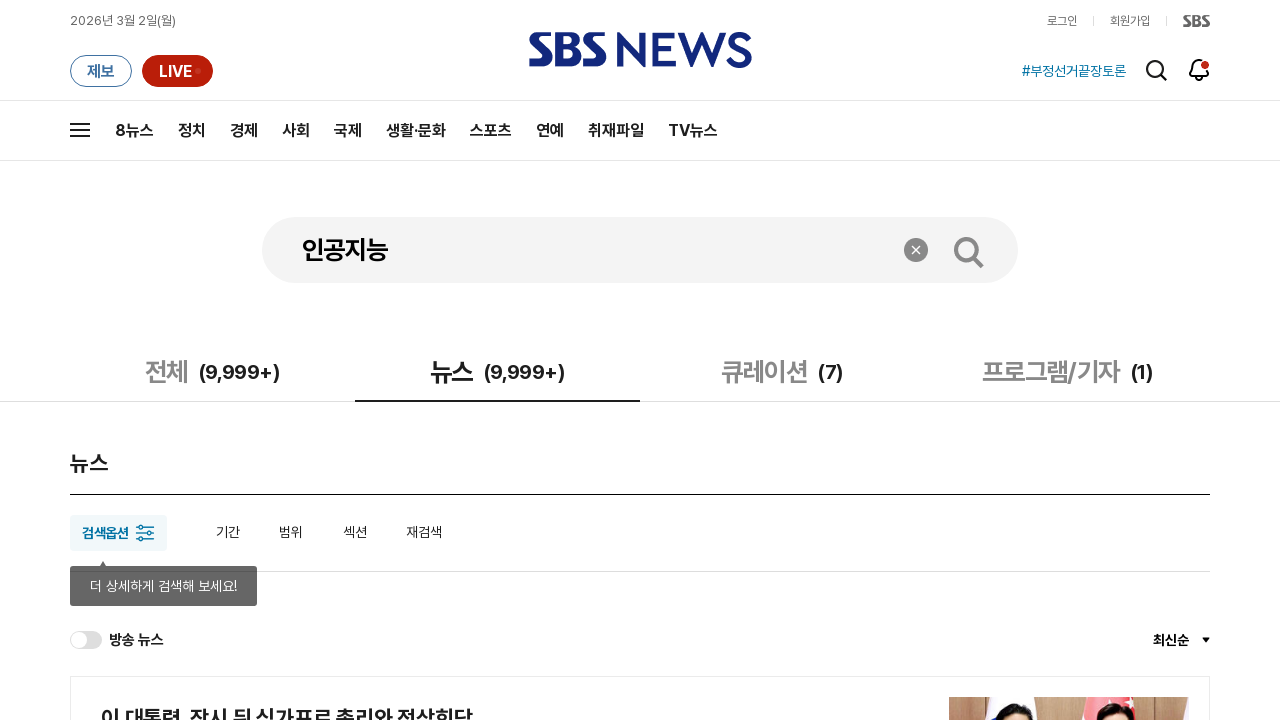

Clicked on the first news article from search results at (640, 632) on #search-article div div:nth-child(4) ul li:first-child a
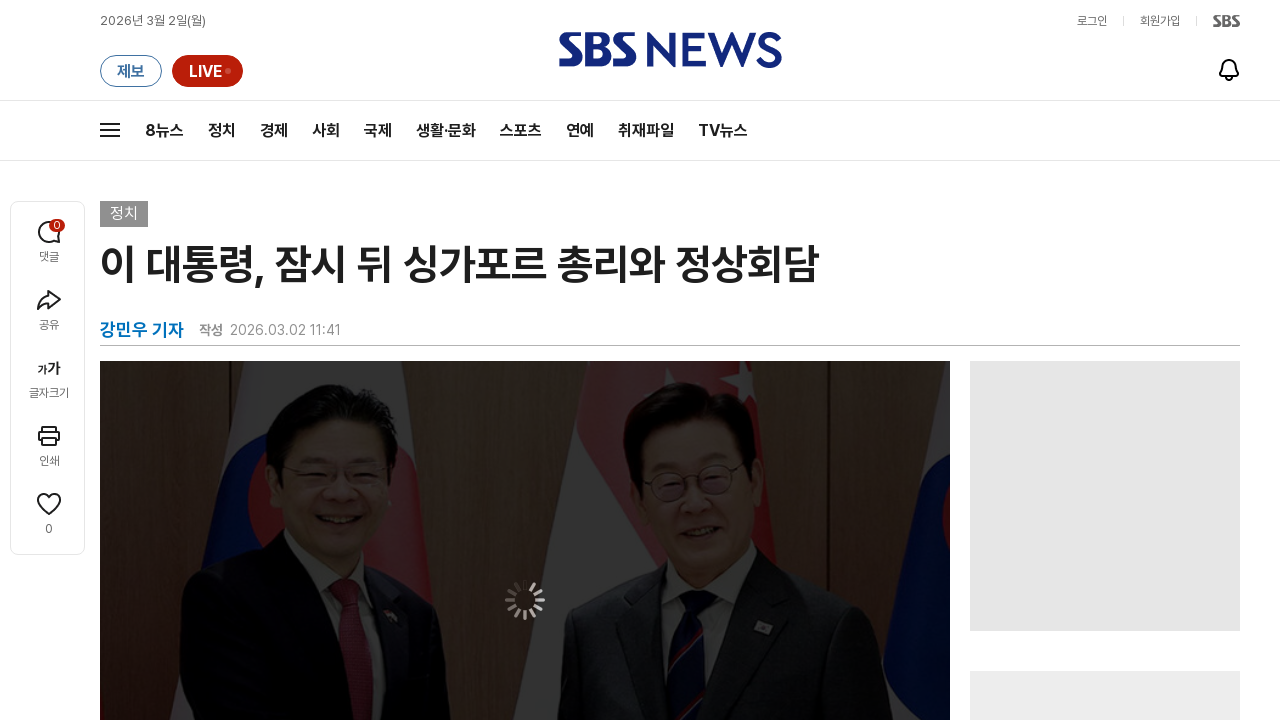

Article content loaded successfully
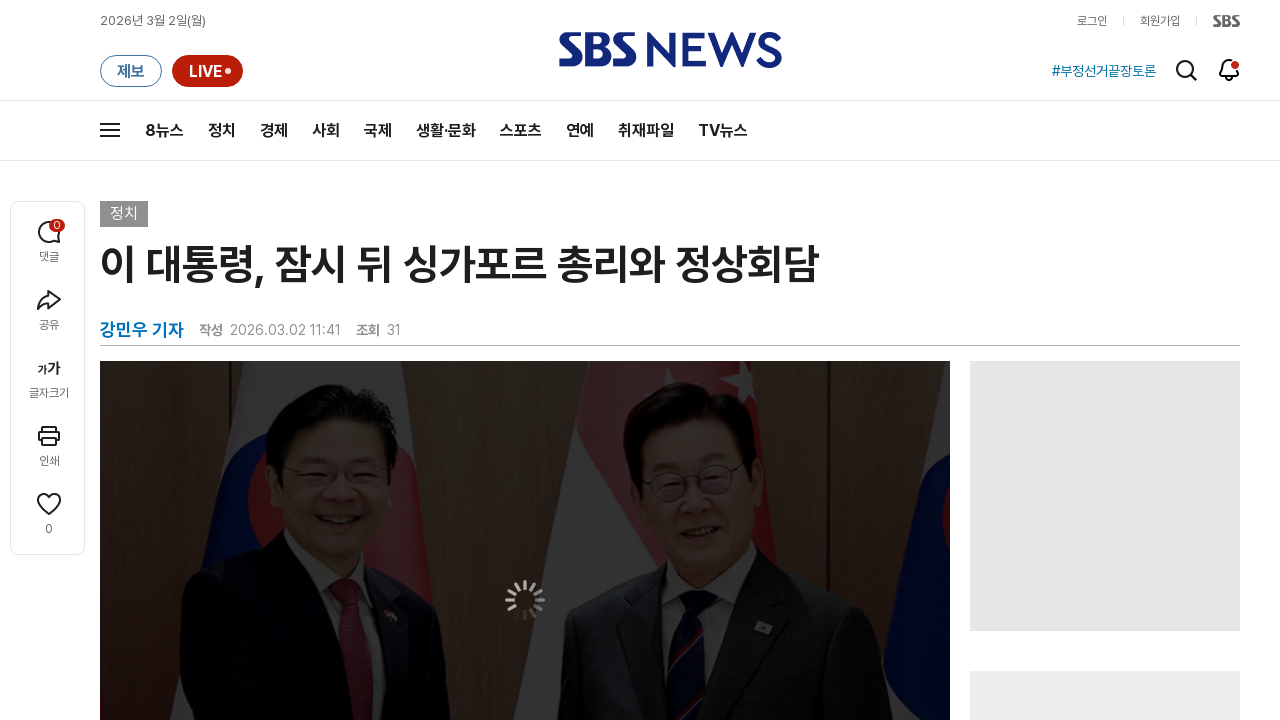

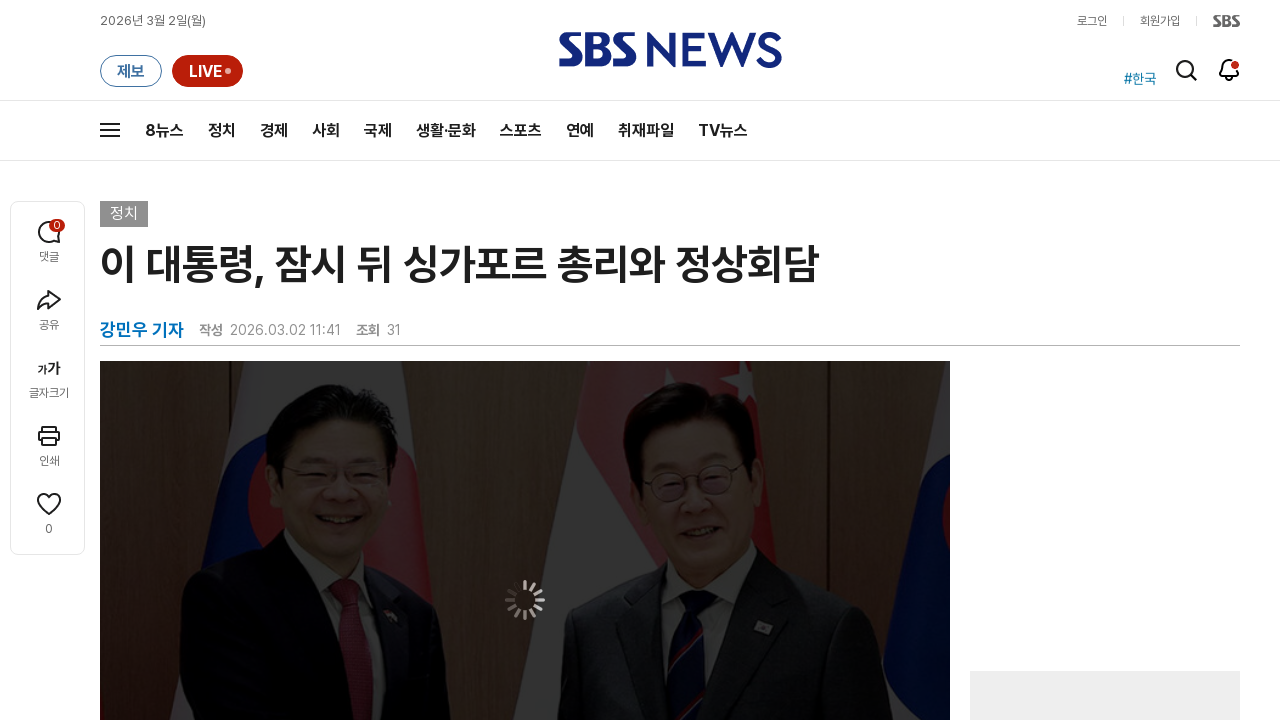